Tests typing a date directly into the date of birth field

Starting URL: https://demoqa.com/automation-practice-form

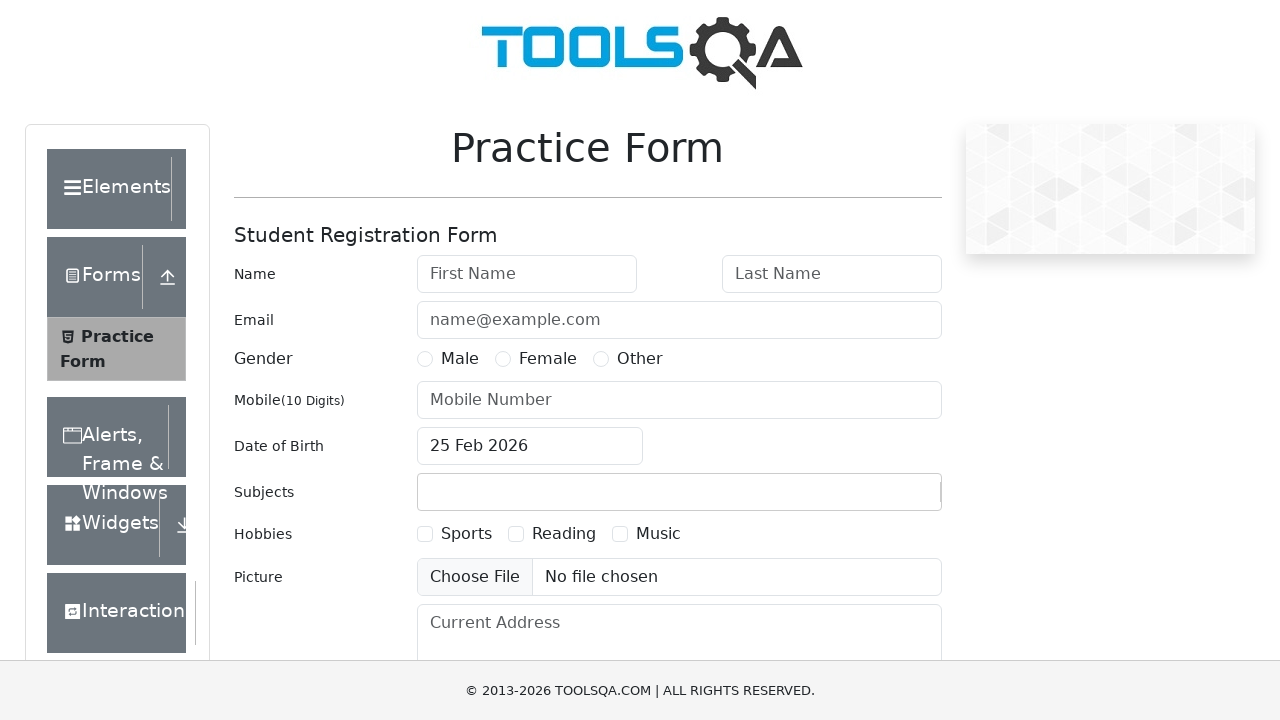

Clicked date of birth input field at (530, 446) on input#dateOfBirthInput
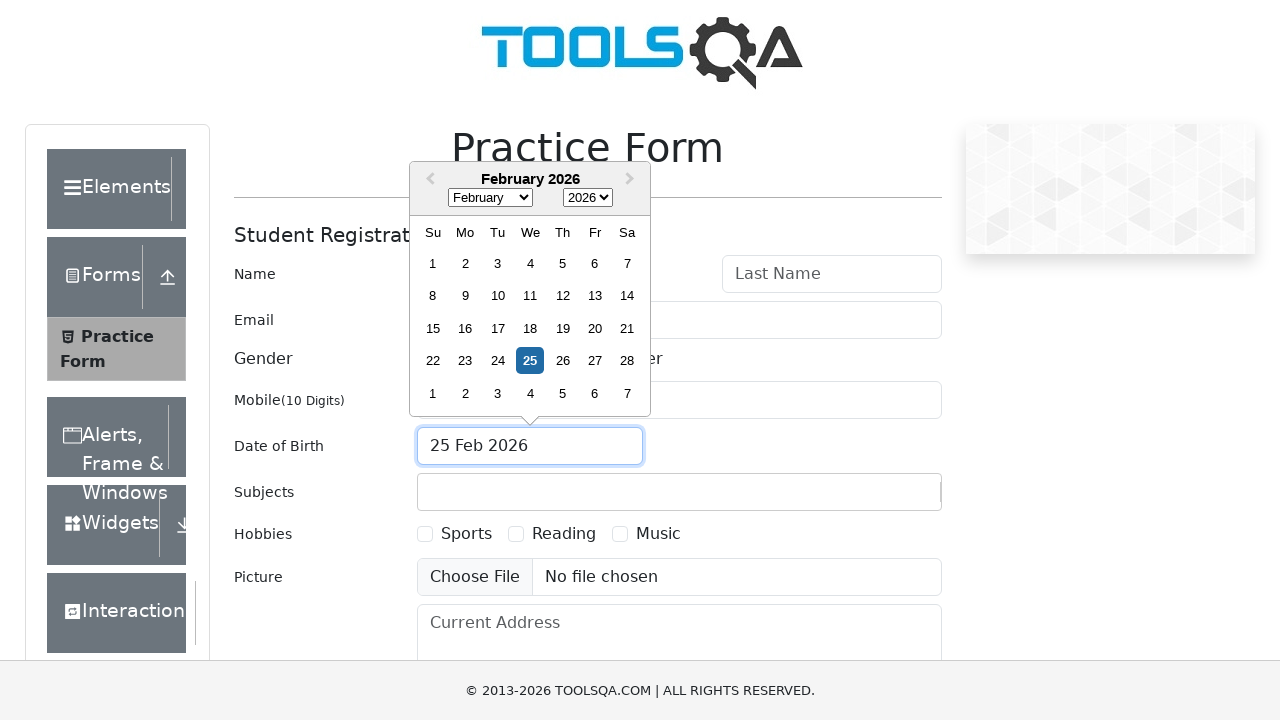

Selected all text in date of birth field on input#dateOfBirthInput
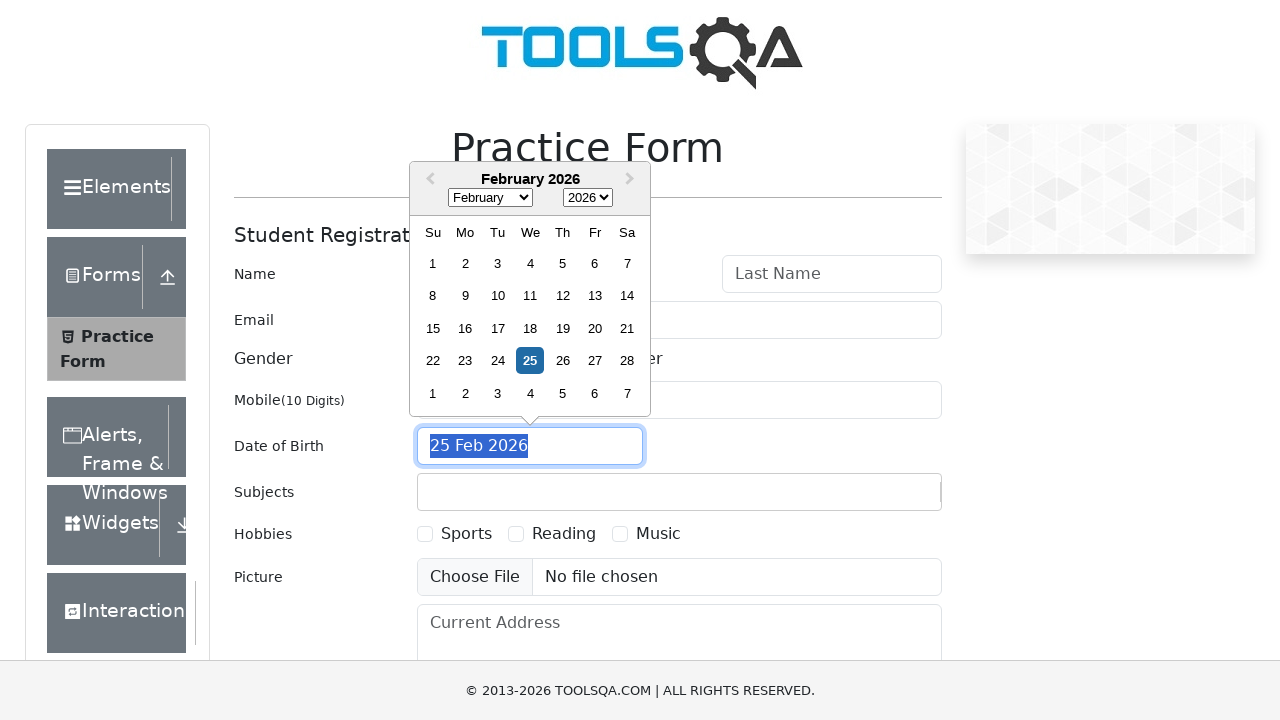

Typed date '29 Jun 1994' into date of birth field on input#dateOfBirthInput
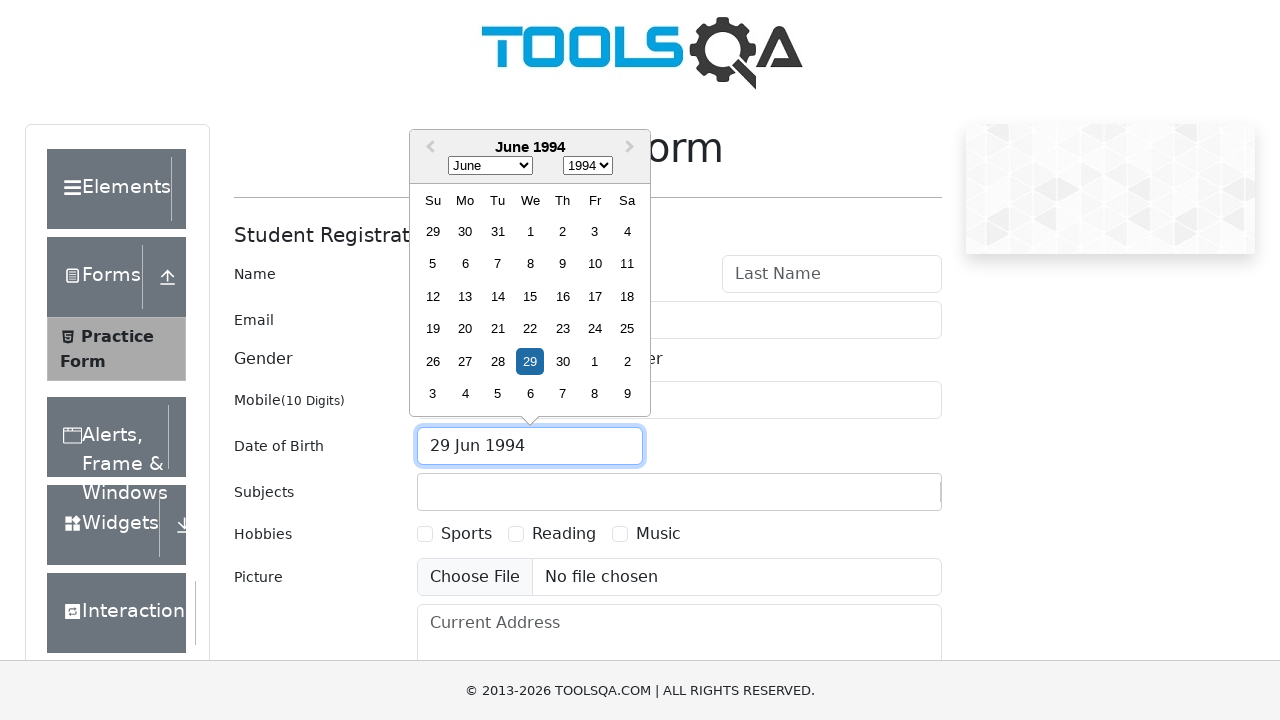

Pressed Enter to confirm date entry on input#dateOfBirthInput
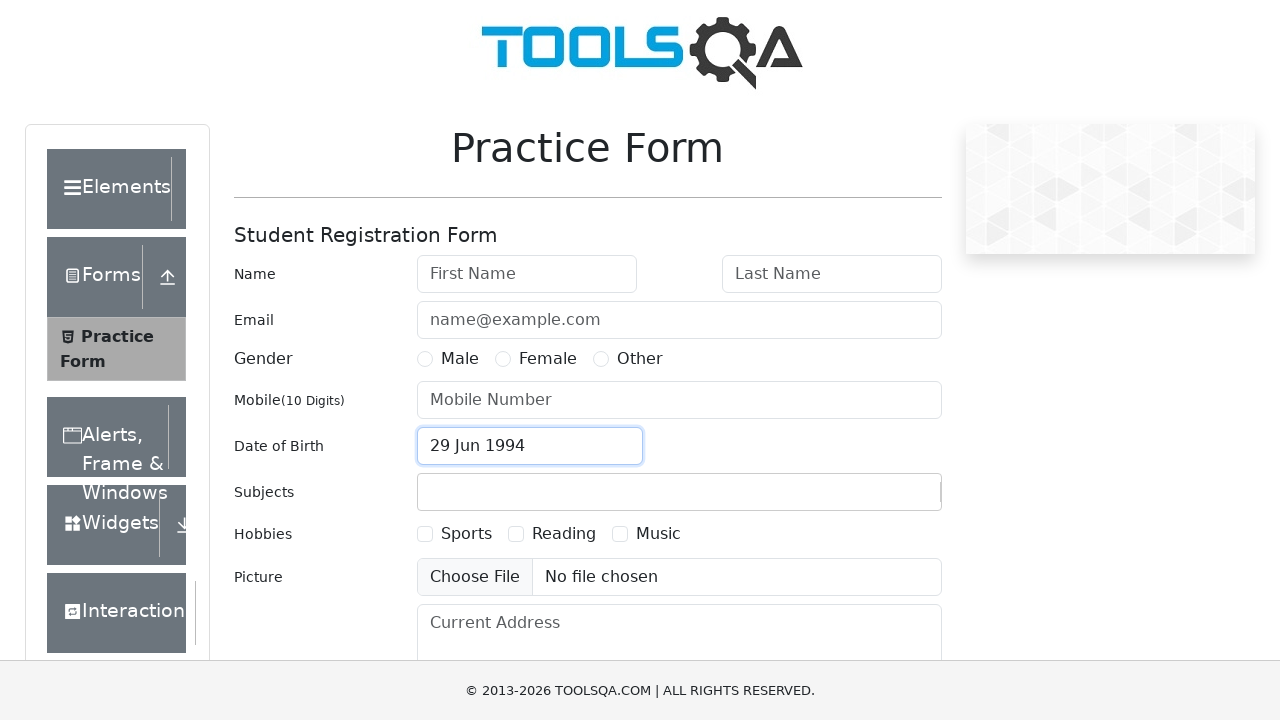

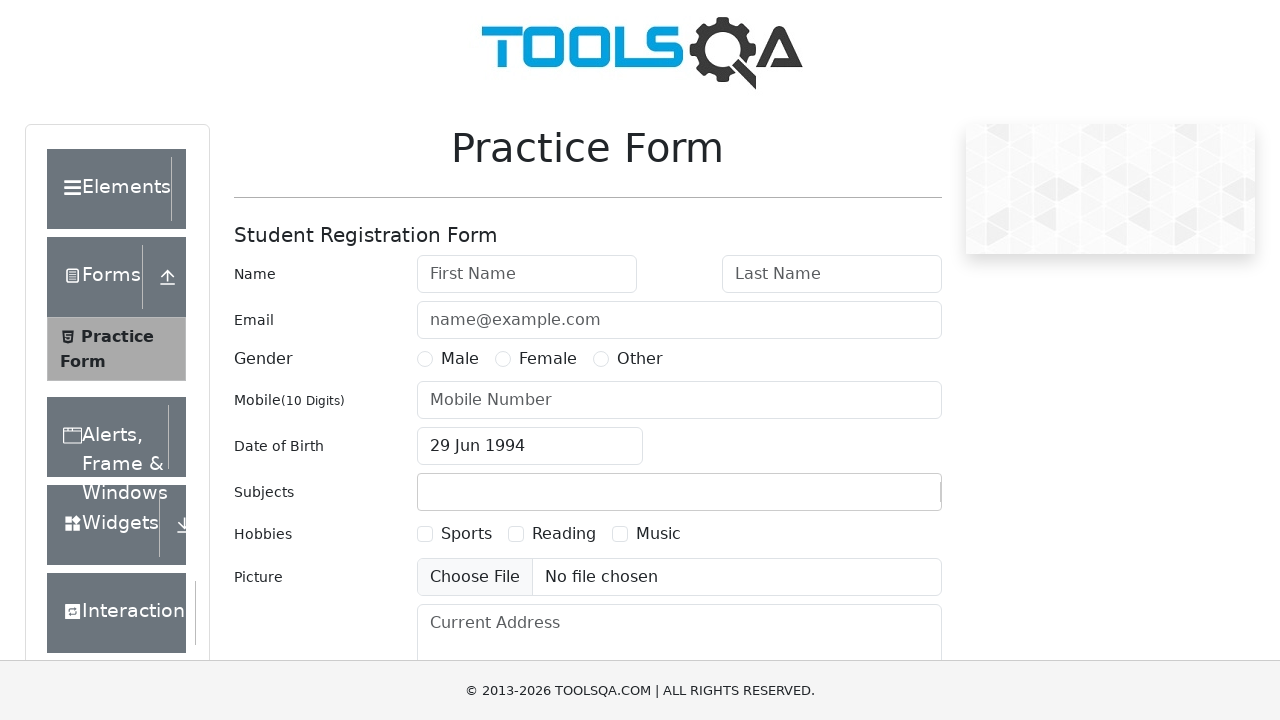